Solves a math problem by calculating a formula based on a value from the page, fills the answer, checks a checkbox and radio button, then submits the form

Starting URL: http://suninjuly.github.io/math.html

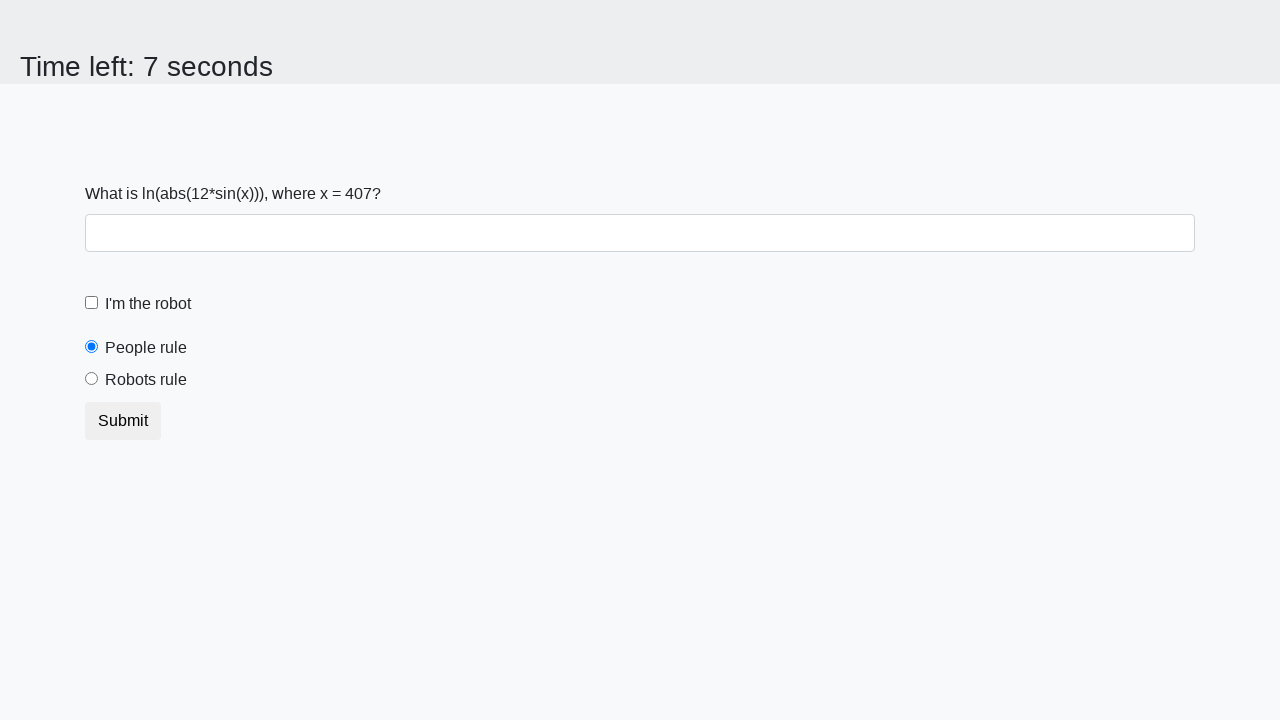

Located the input value element
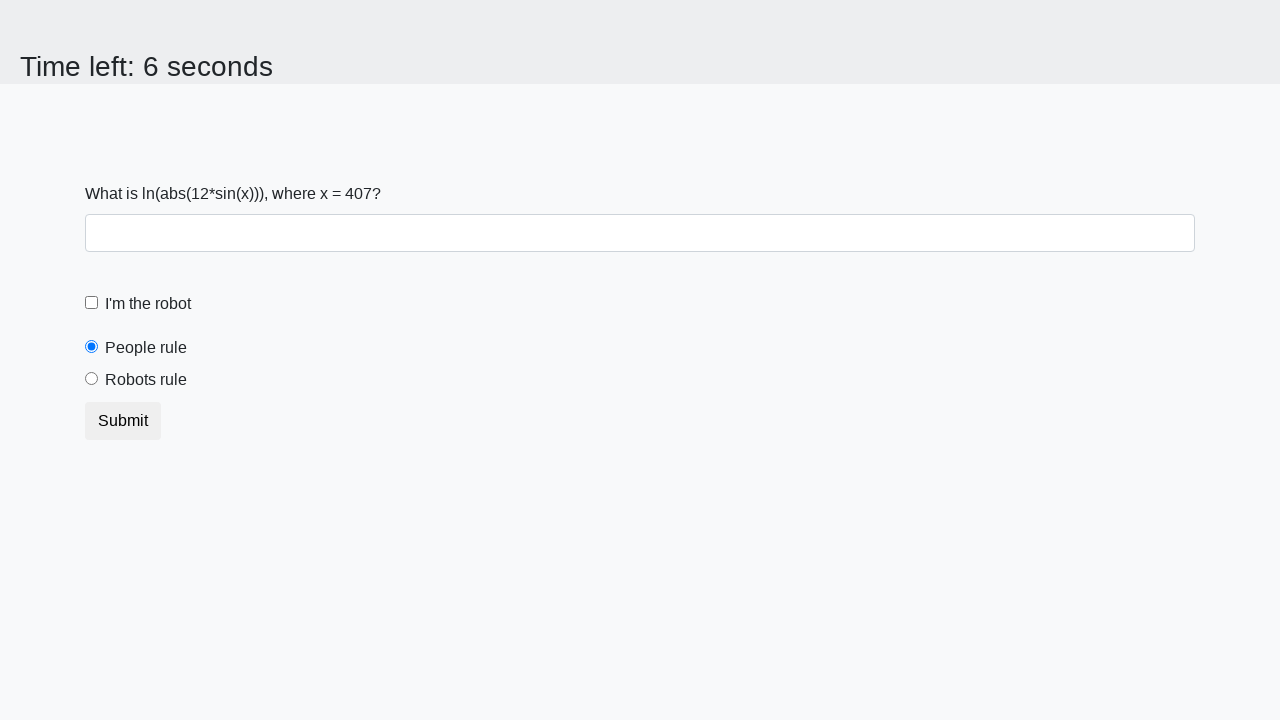

Extracted the x value from the page
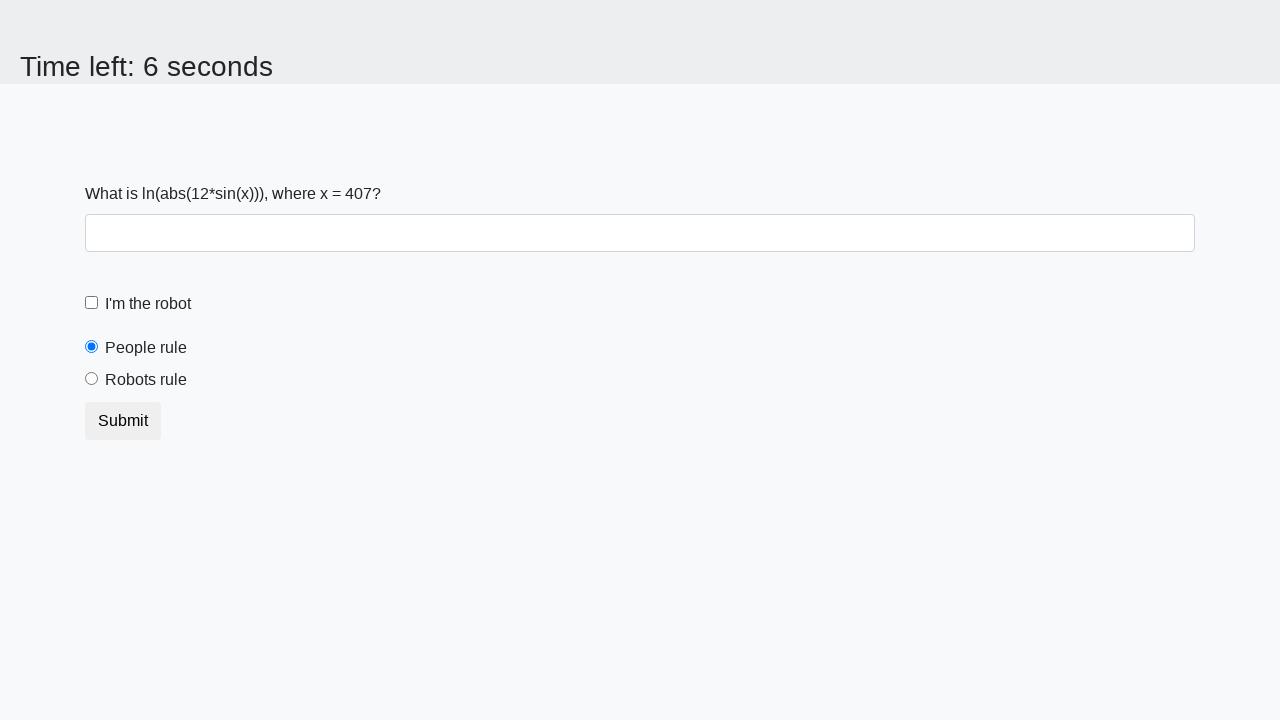

Calculated the formula result: y = log(abs(12*sin(407))) = 2.4714390456990416
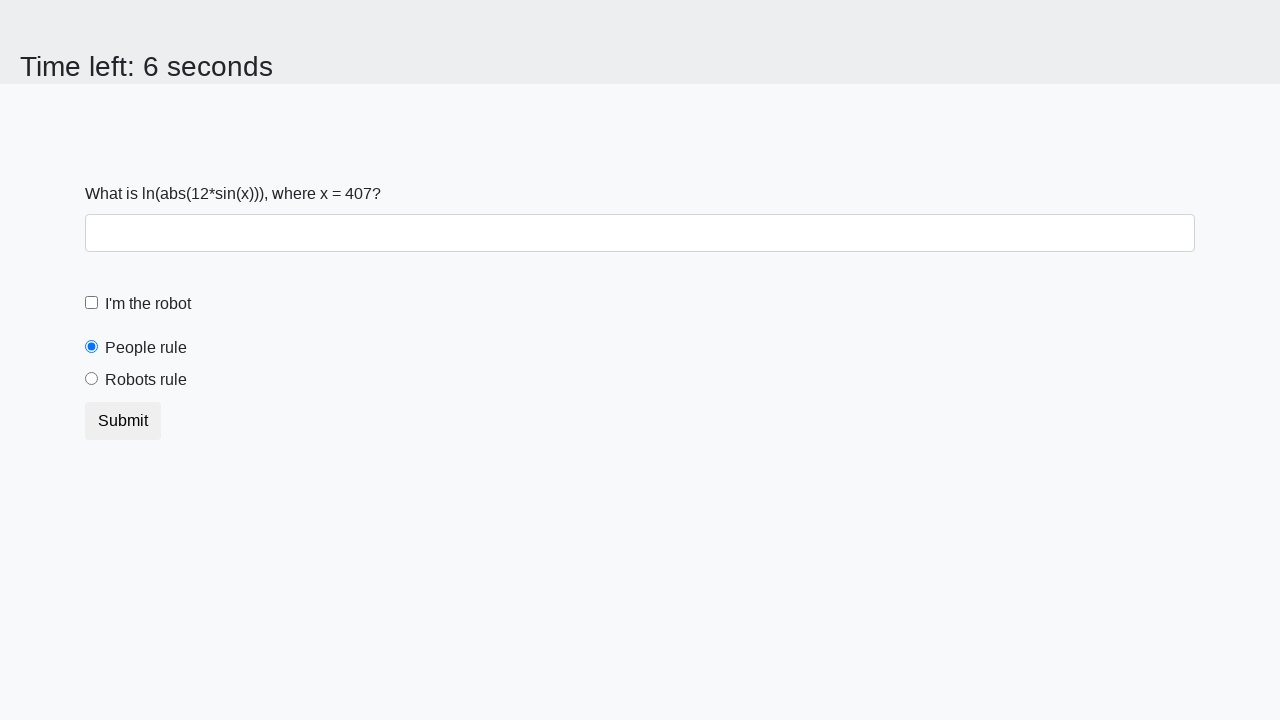

Filled the answer field with the calculated result on #answer
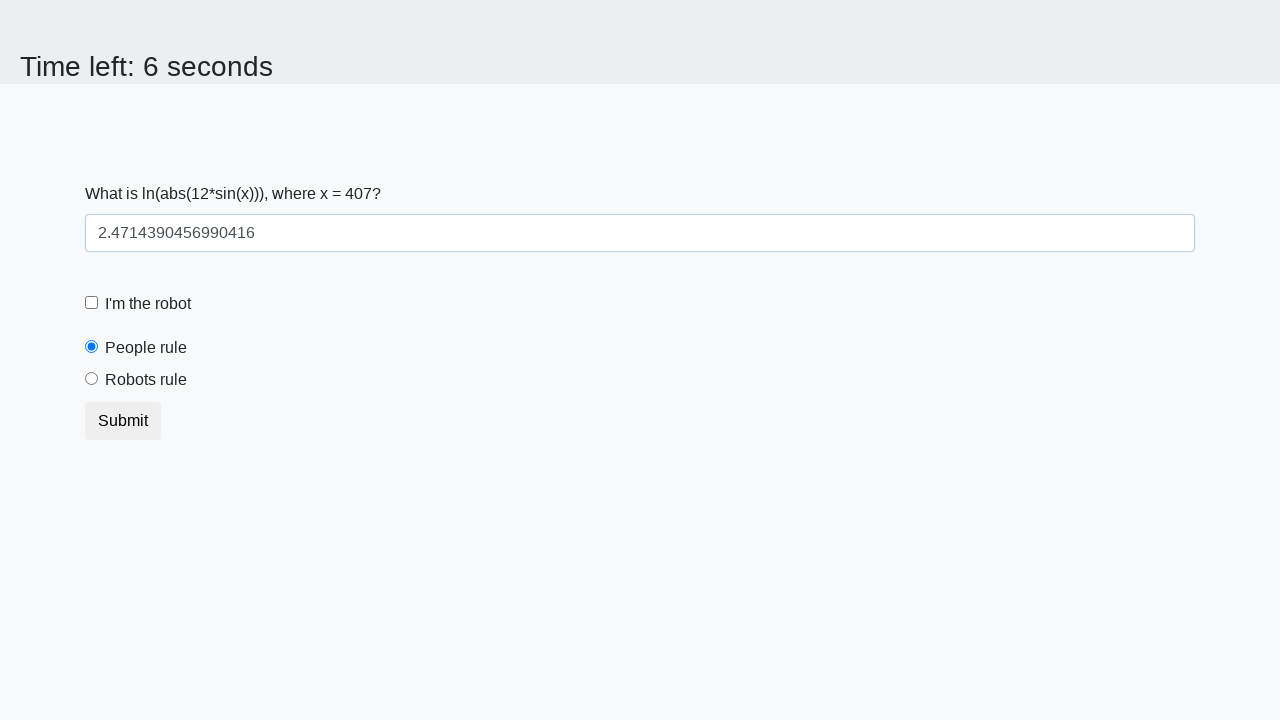

Checked the robot checkbox at (92, 303) on #robotCheckbox
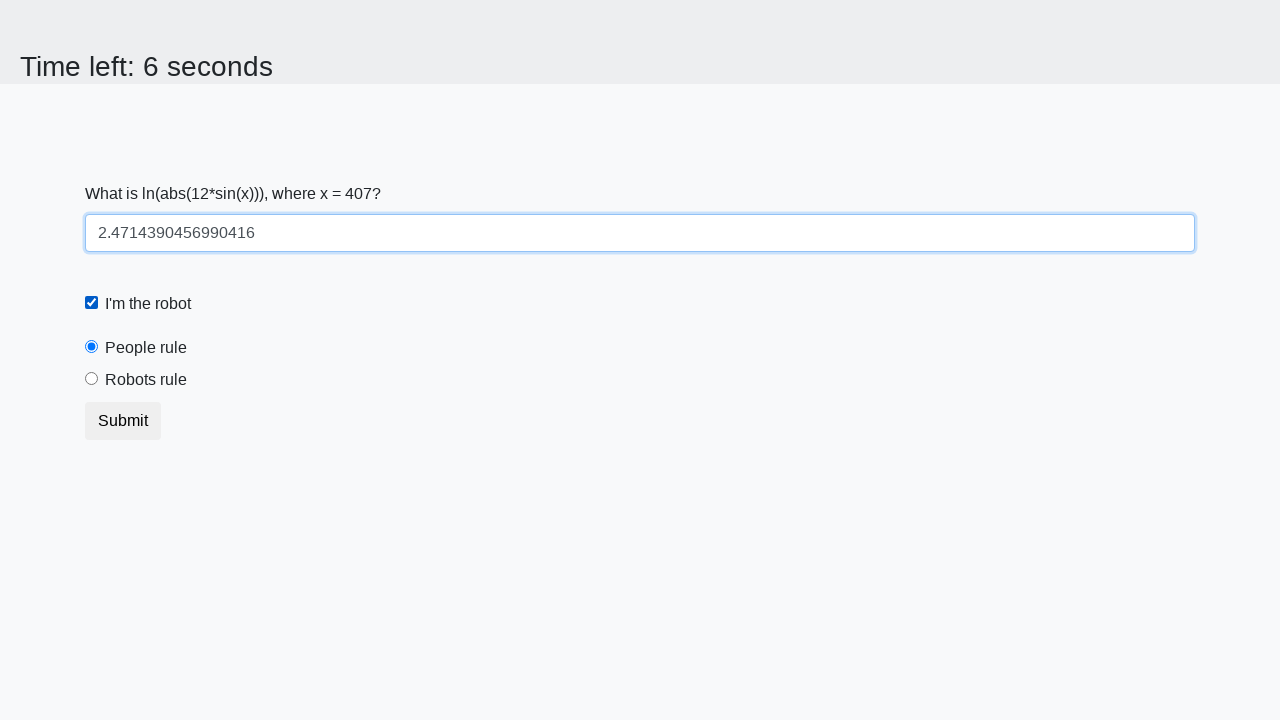

Selected the robots rule radio button at (146, 380) on [for='robotsRule']
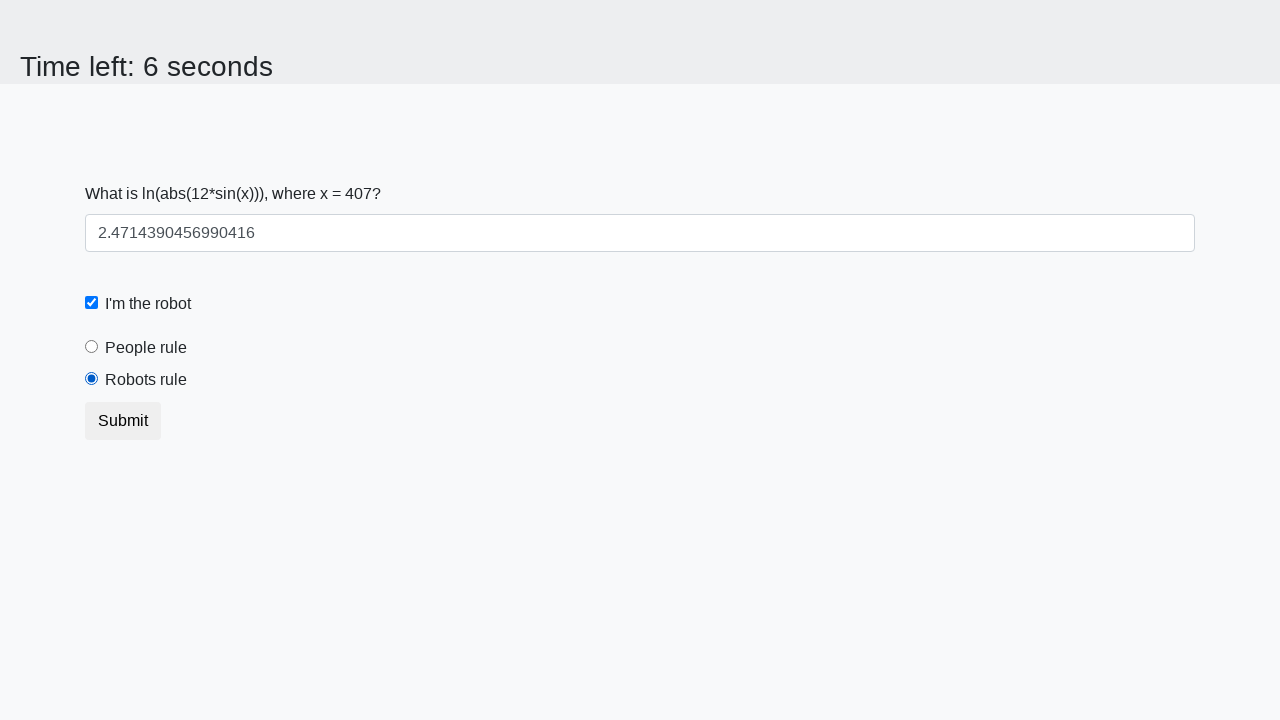

Clicked the submit button at (123, 421) on button.btn
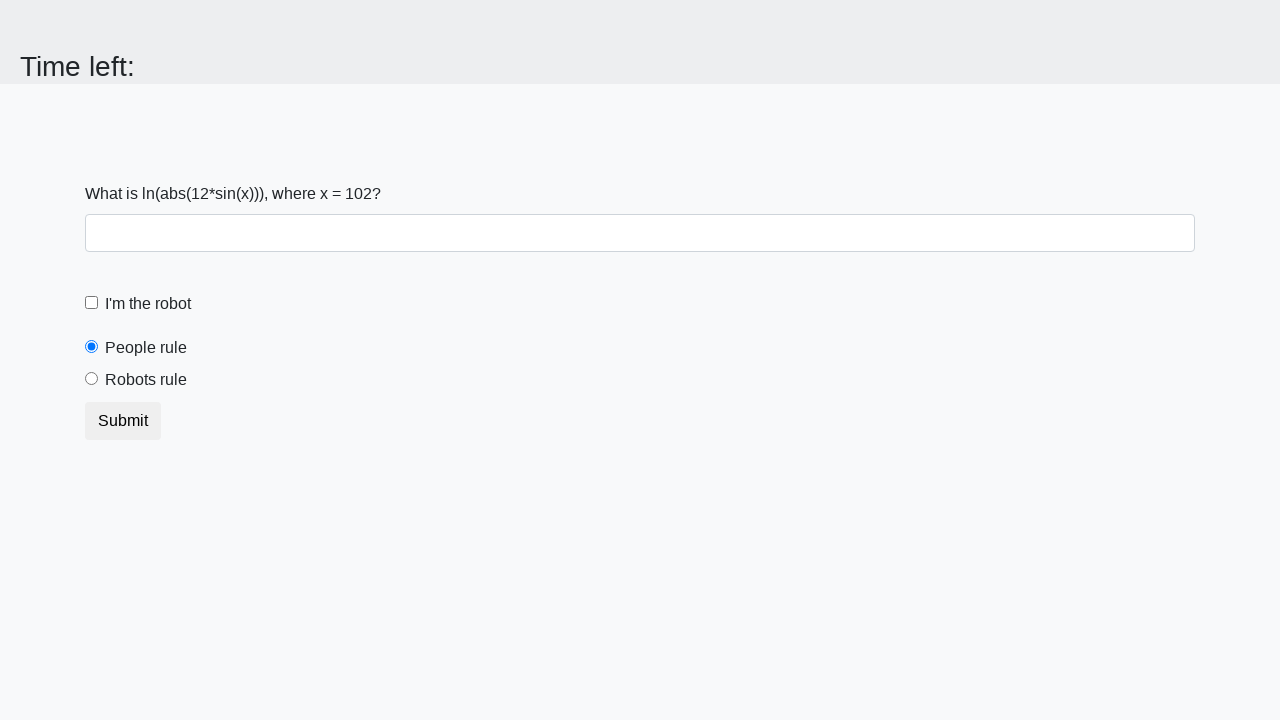

Waited 2000ms for form submission to complete
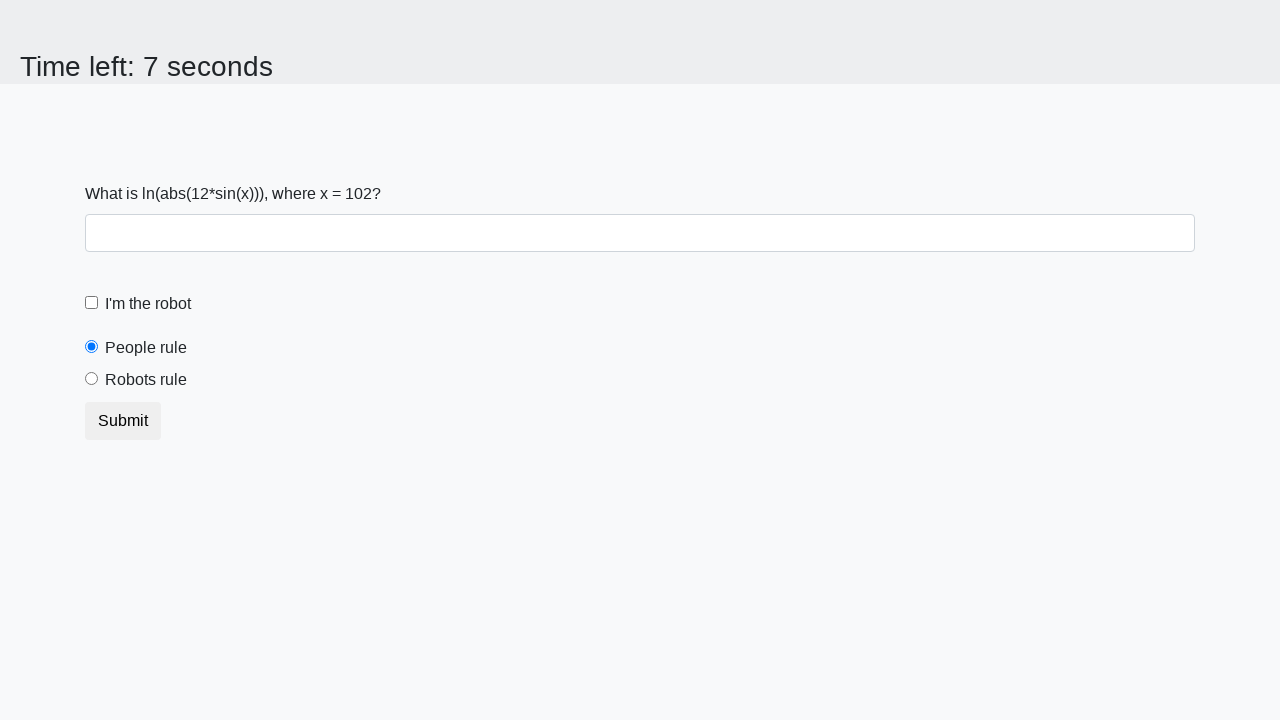

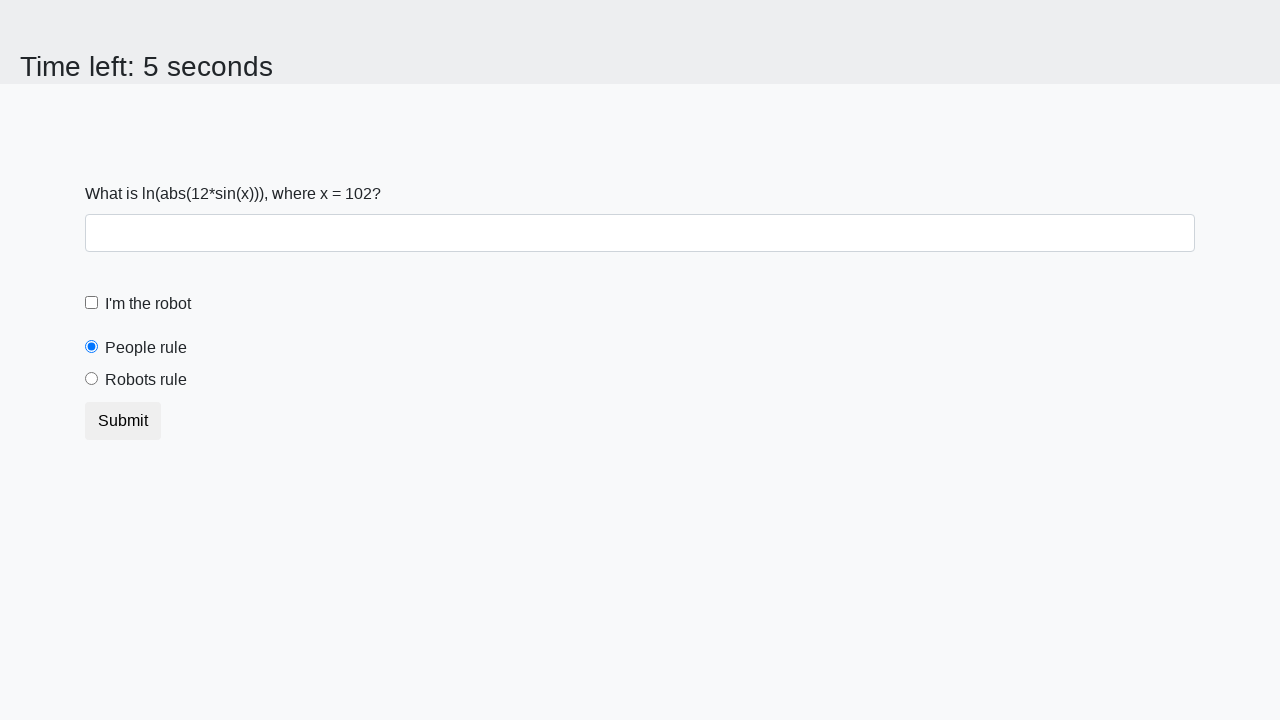